Navigates to W3Schools HTML tables tutorial page and verifies that the customers table is present and contains expected data like "Austria".

Starting URL: https://www.w3schools.com/html/html_tables.asp

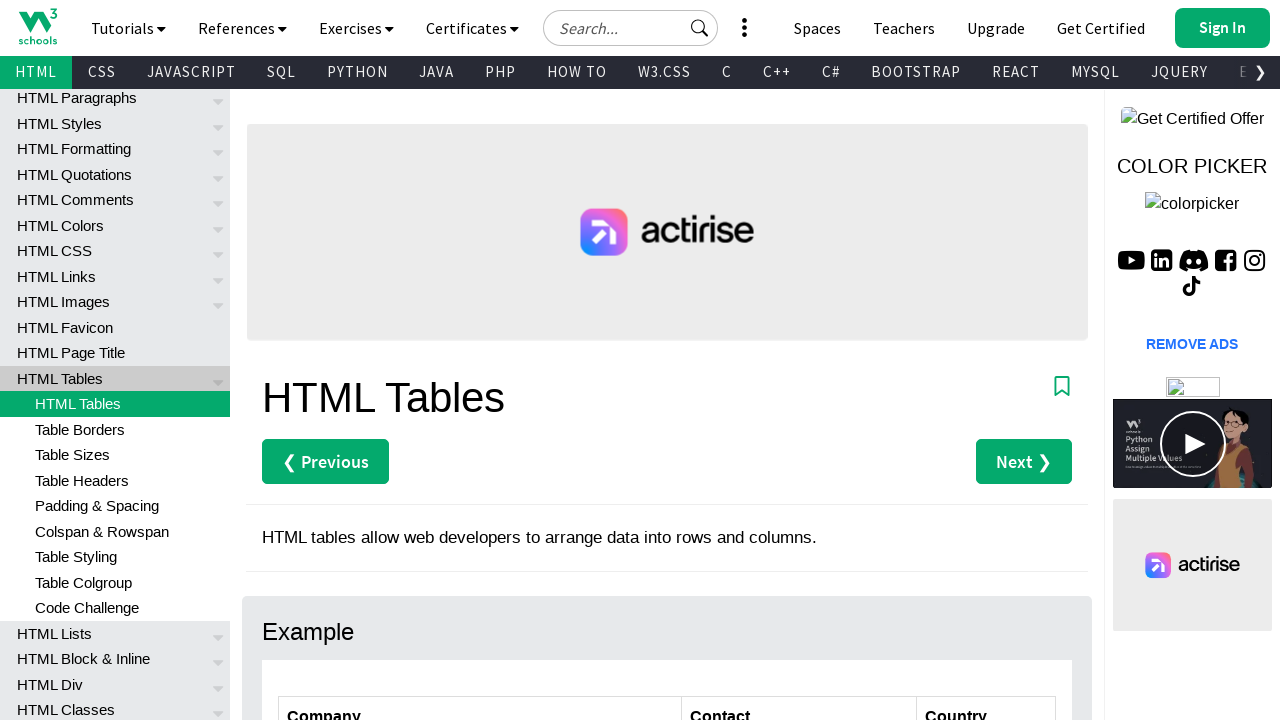

Navigated to W3Schools HTML tables tutorial page
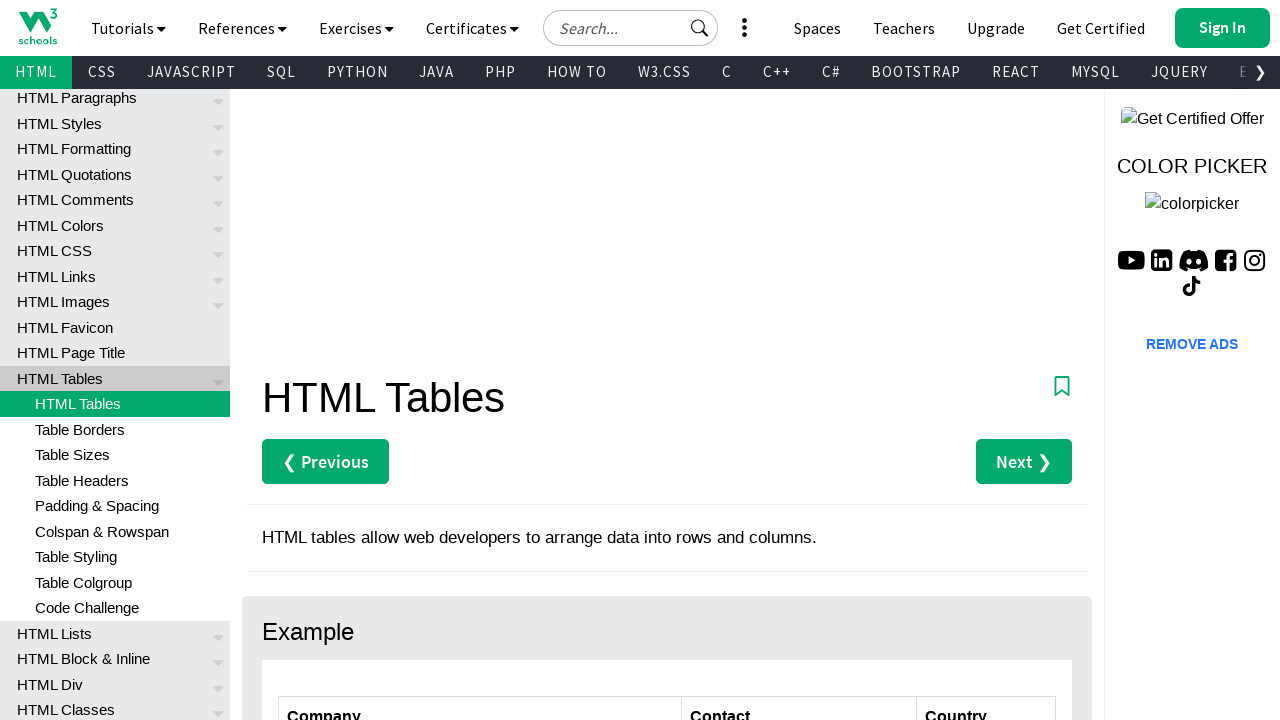

Customers table is now visible
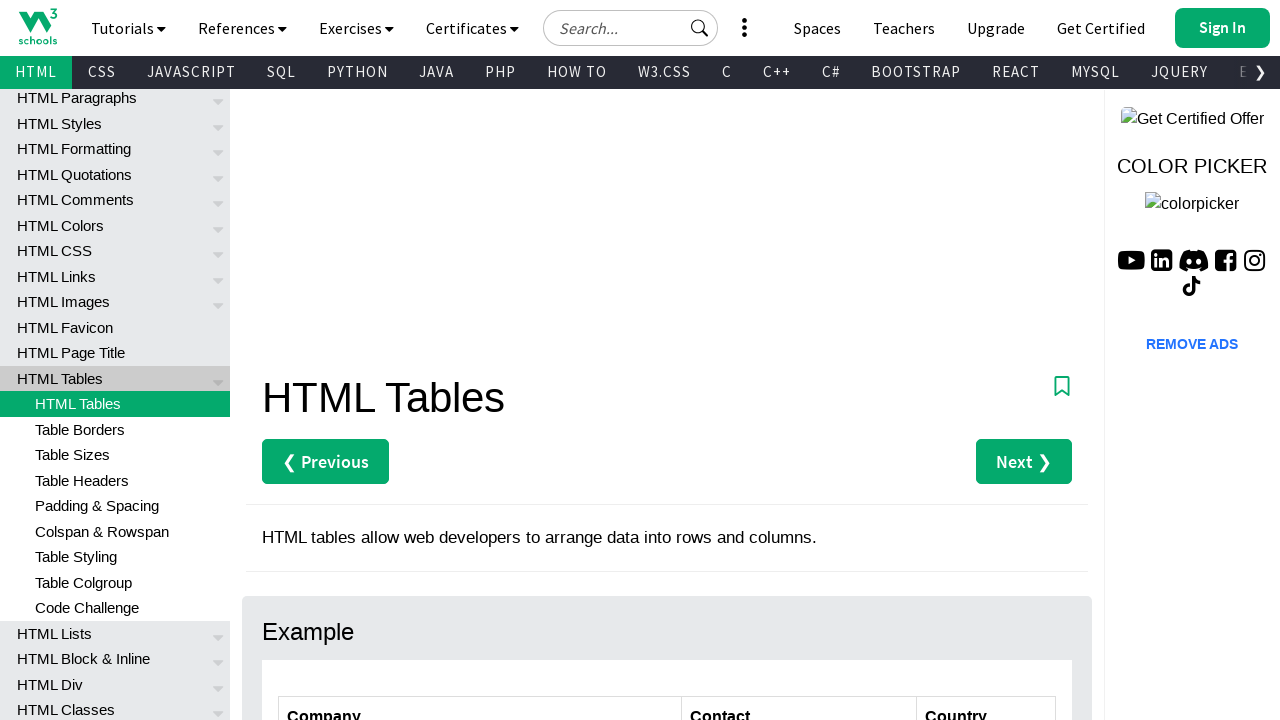

Verified that customers table contains 'Austria'
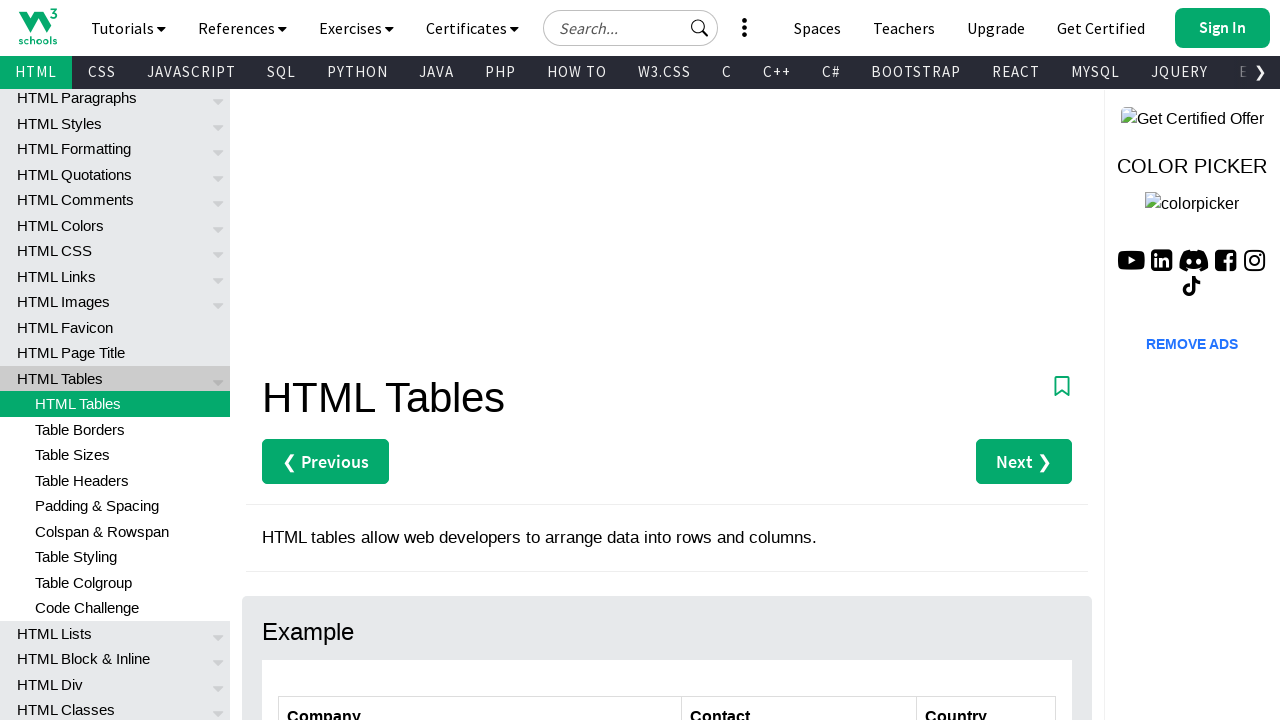

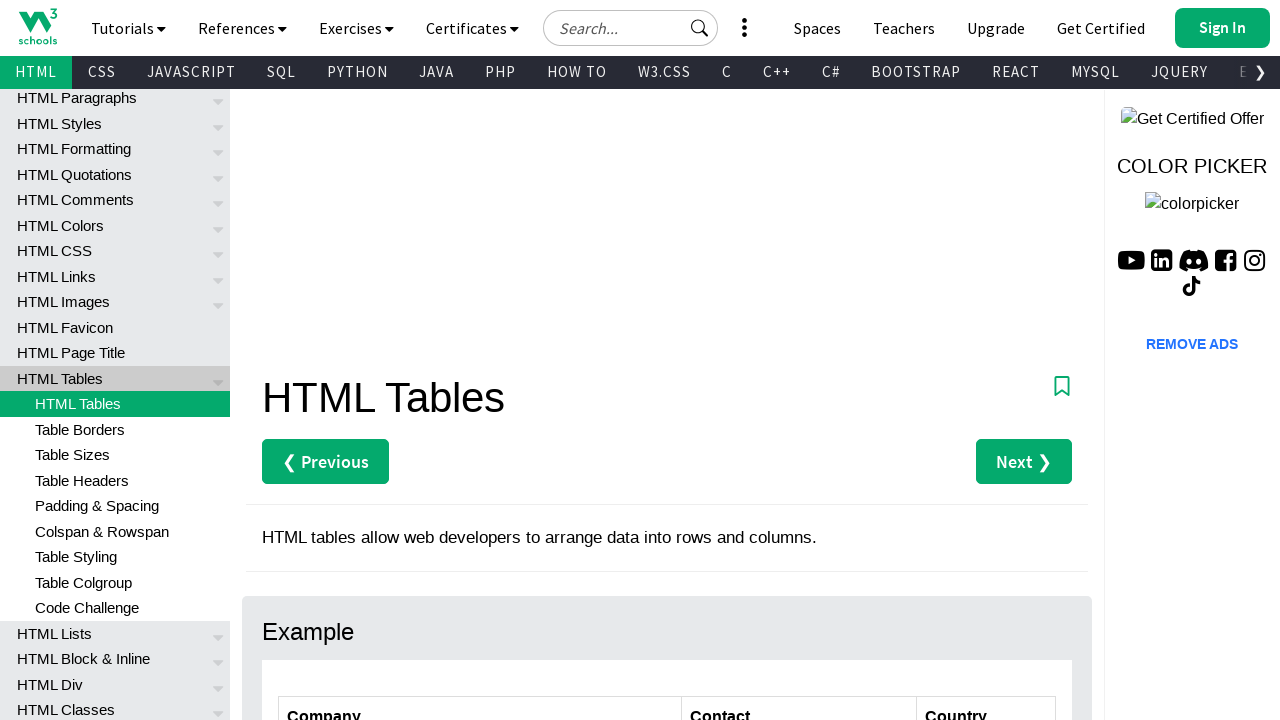